Tests dropdown selection functionality by iterating through and selecting each option in a select element by index

Starting URL: https://demoapps.qspiders.com/ui/dropdown?sublist=0

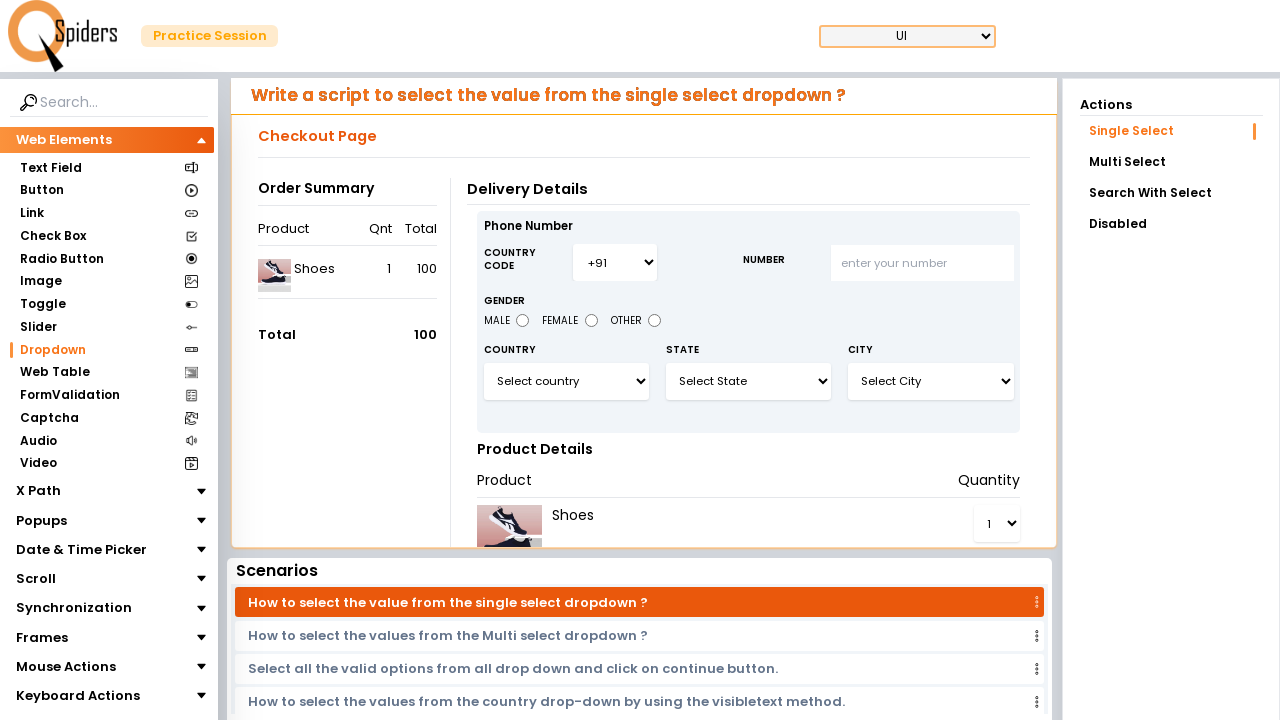

Located the dropdown element with id 'select3'
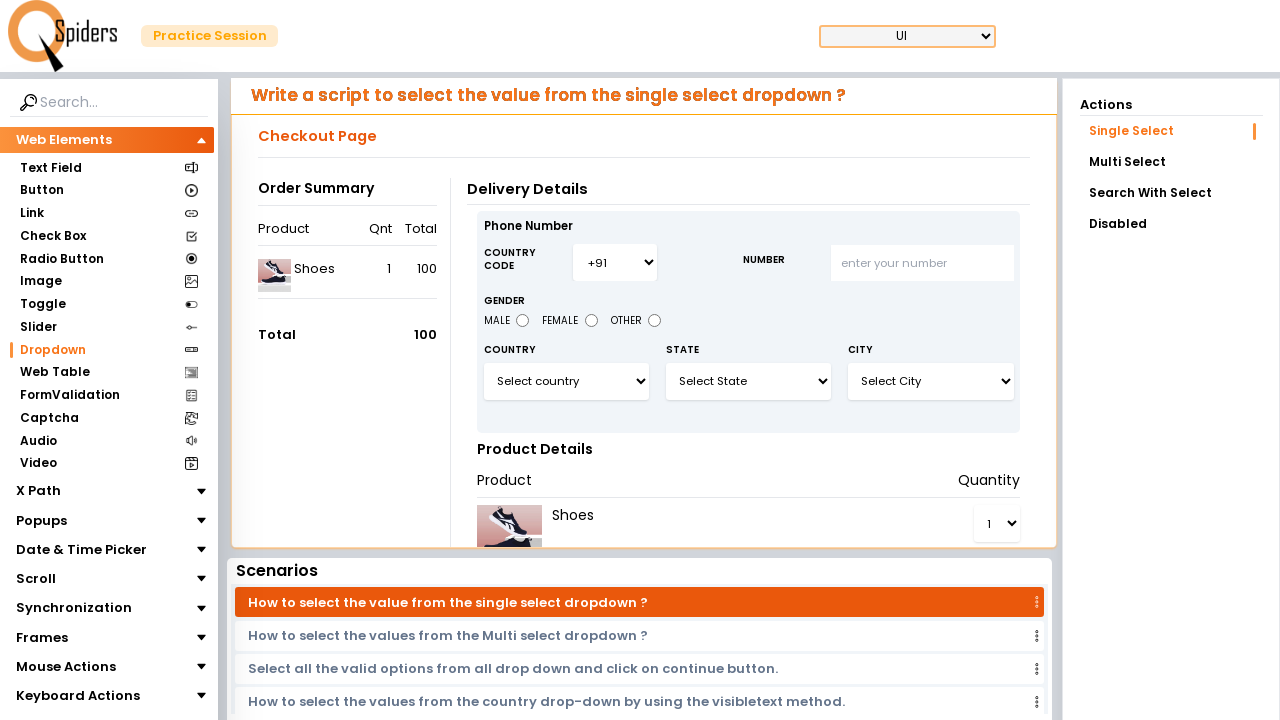

Retrieved all option elements from the dropdown
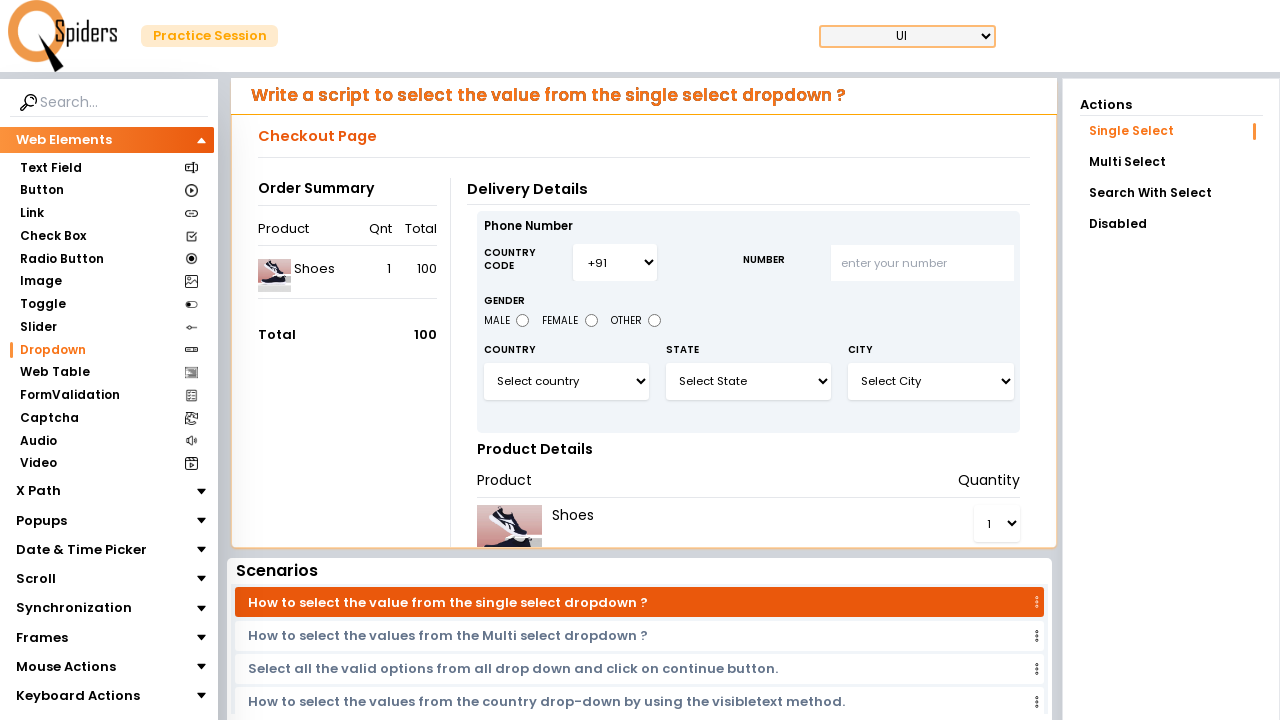

Selected dropdown option at index 0 on #select3
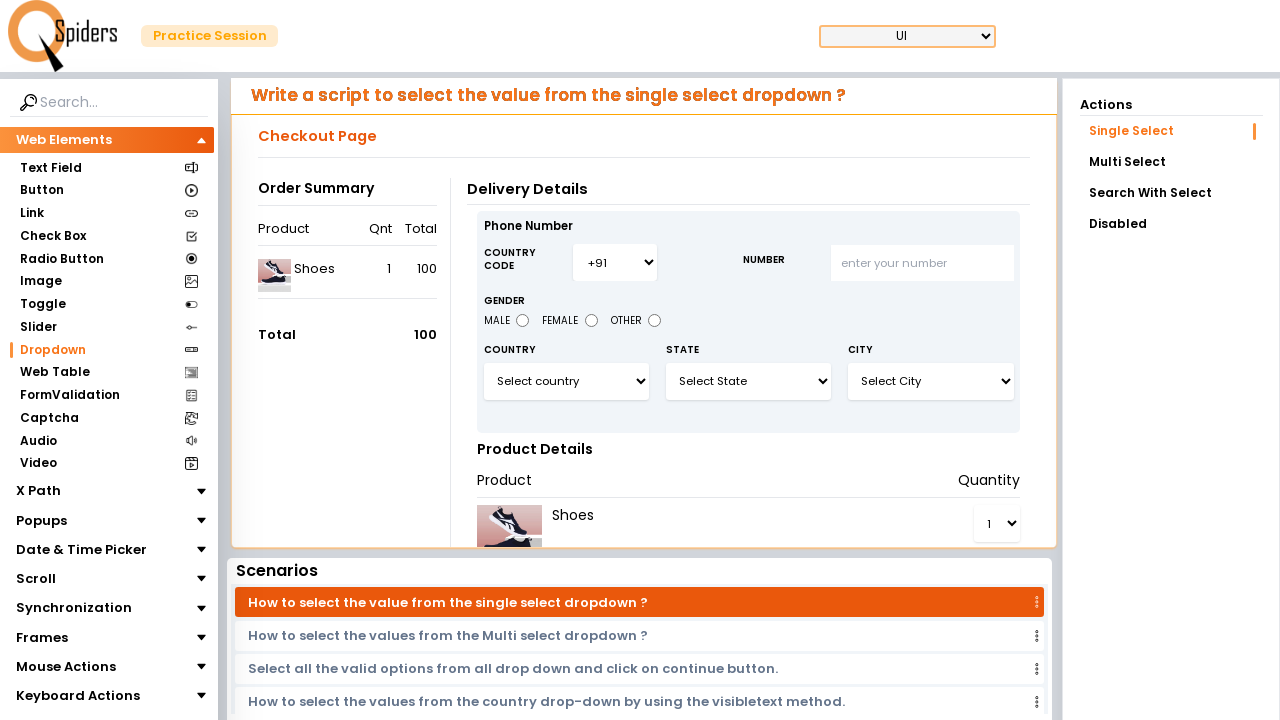

Waited 2 seconds before next selection
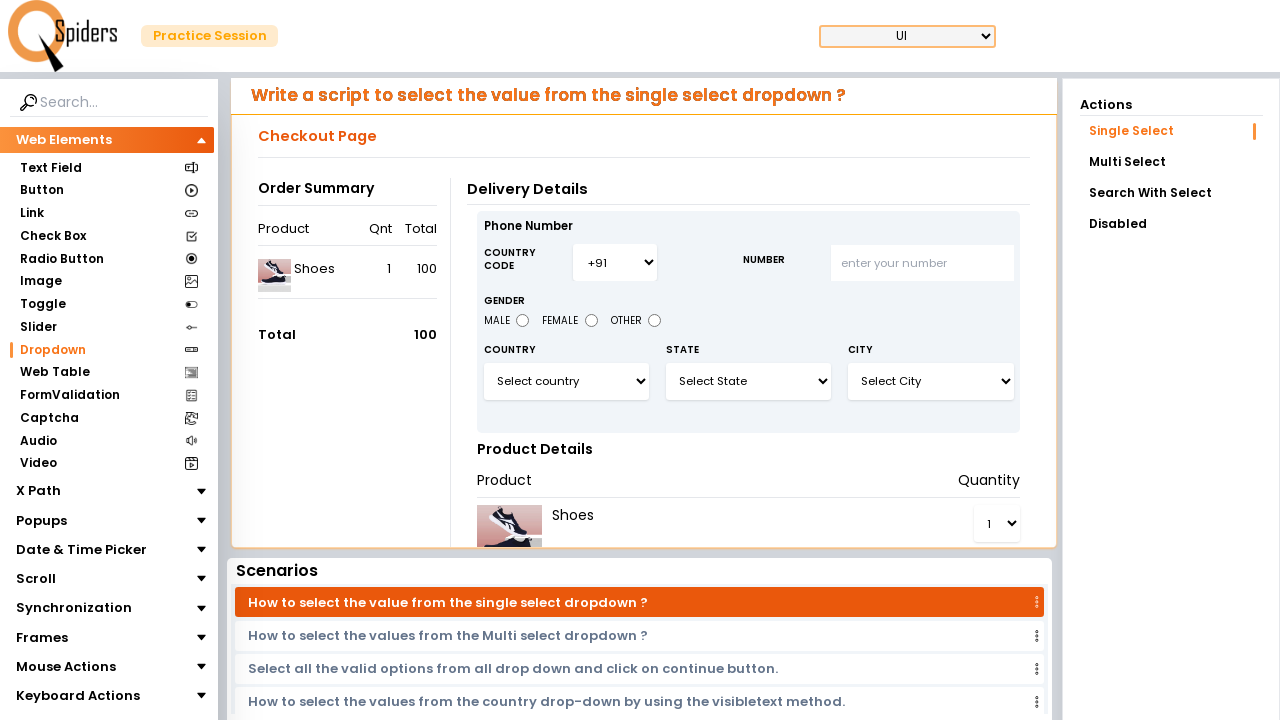

Selected dropdown option at index 1 on #select3
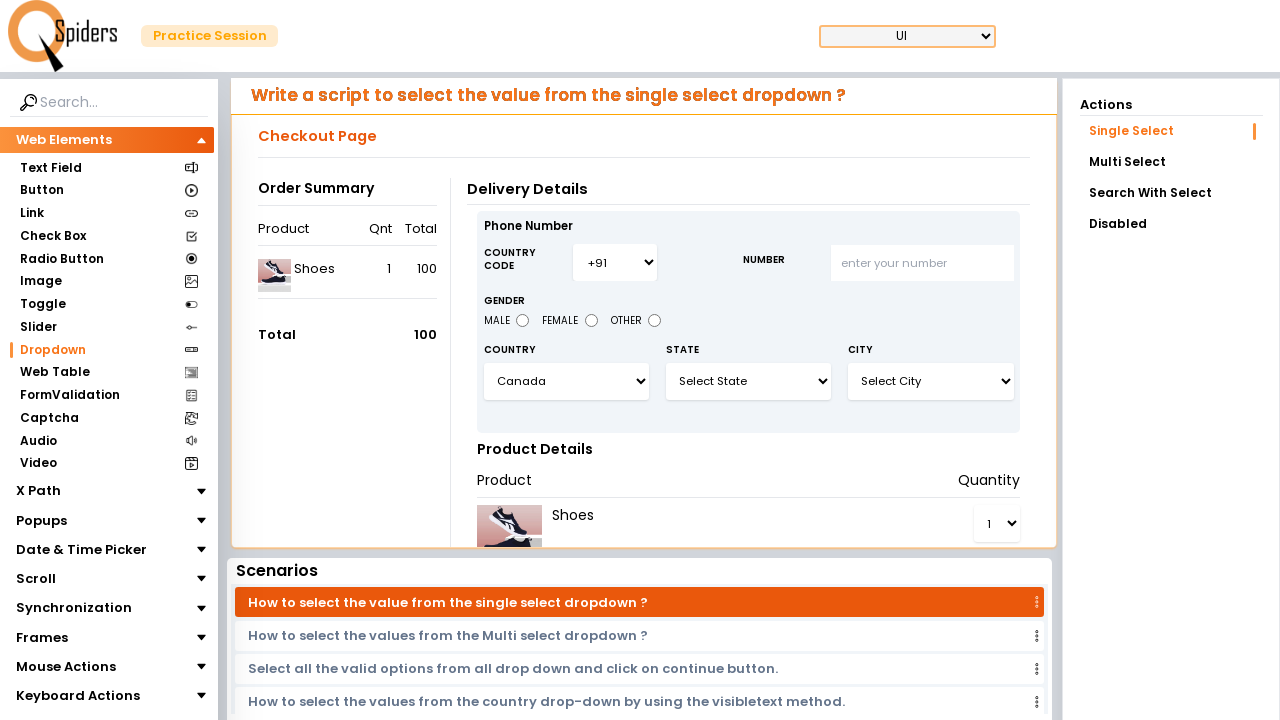

Waited 2 seconds before next selection
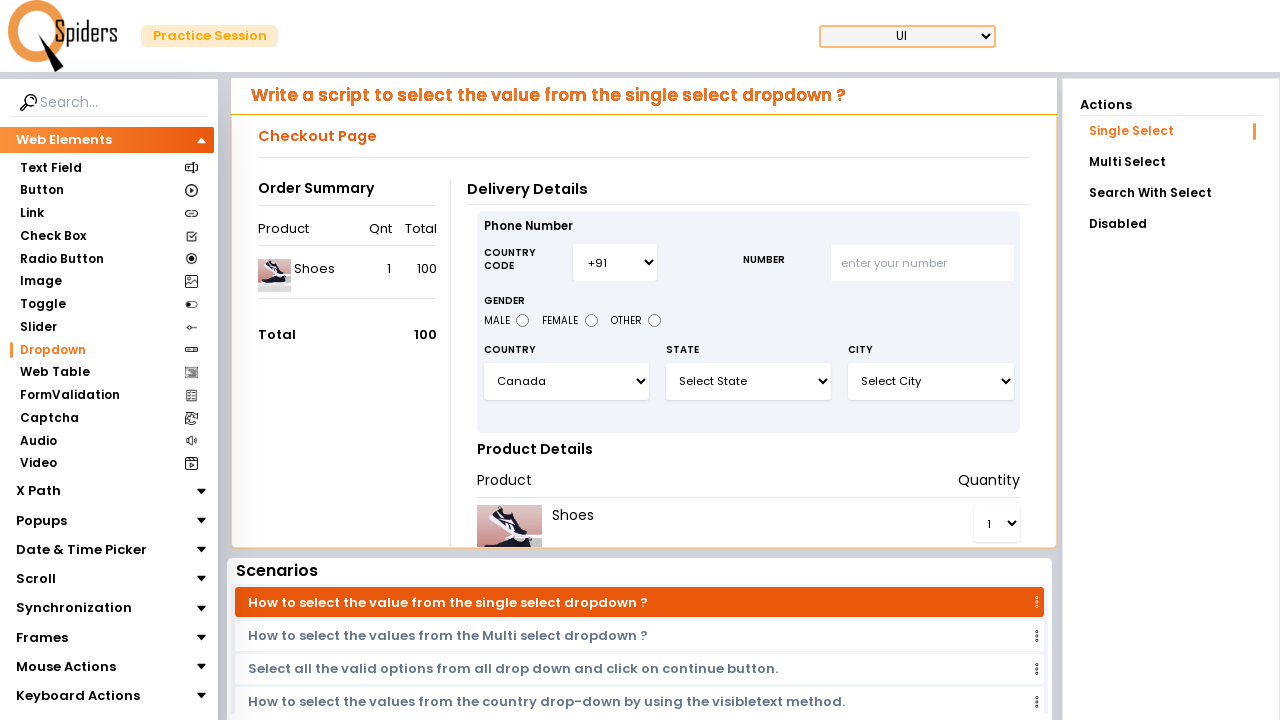

Selected dropdown option at index 2 on #select3
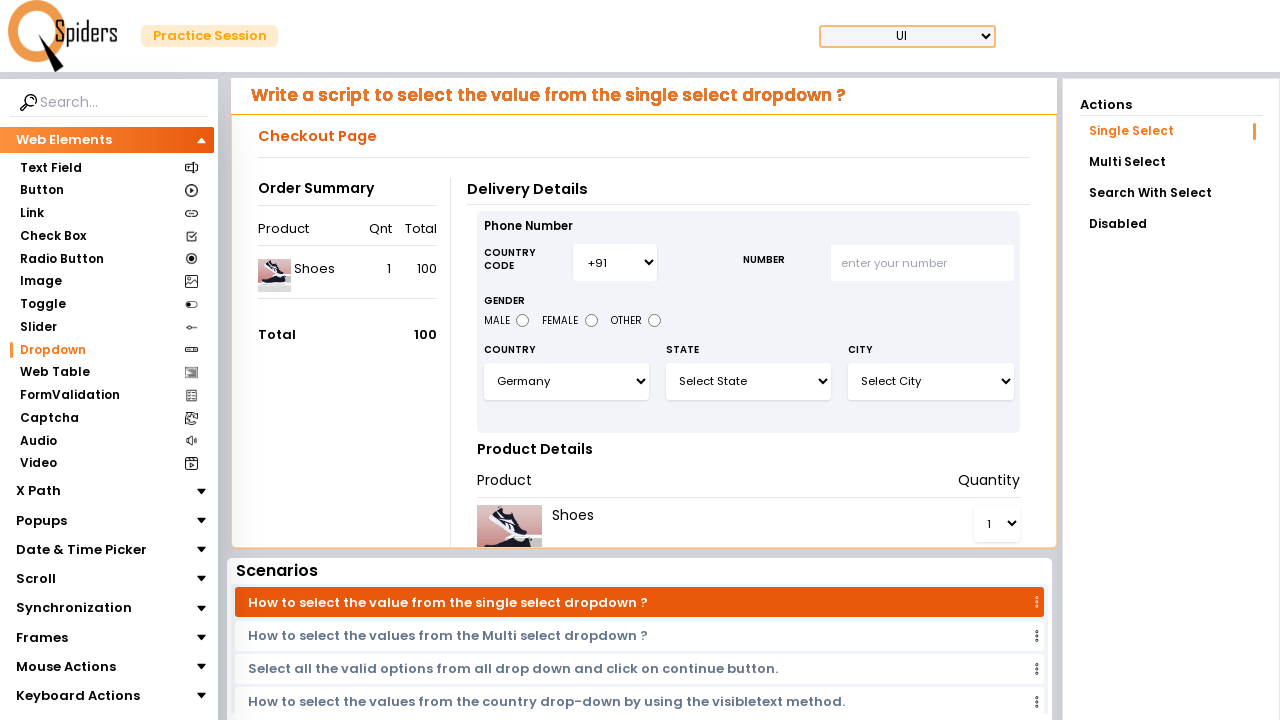

Waited 2 seconds before next selection
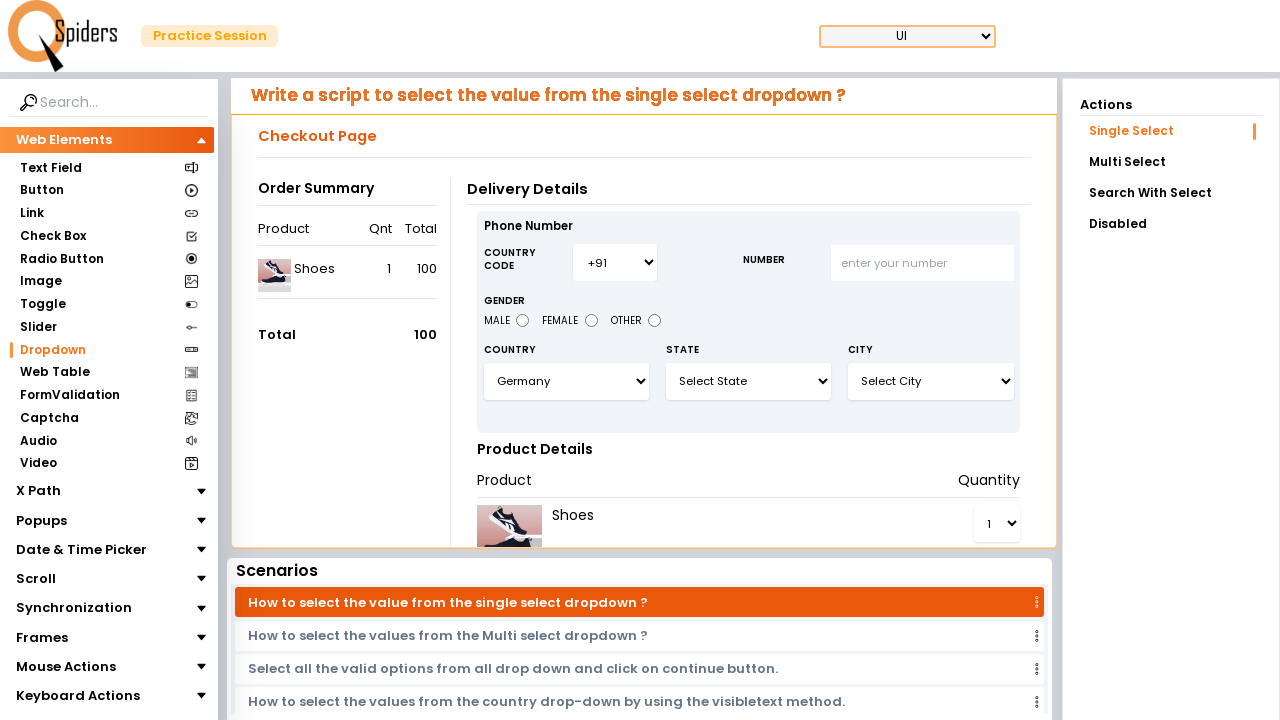

Selected dropdown option at index 3 on #select3
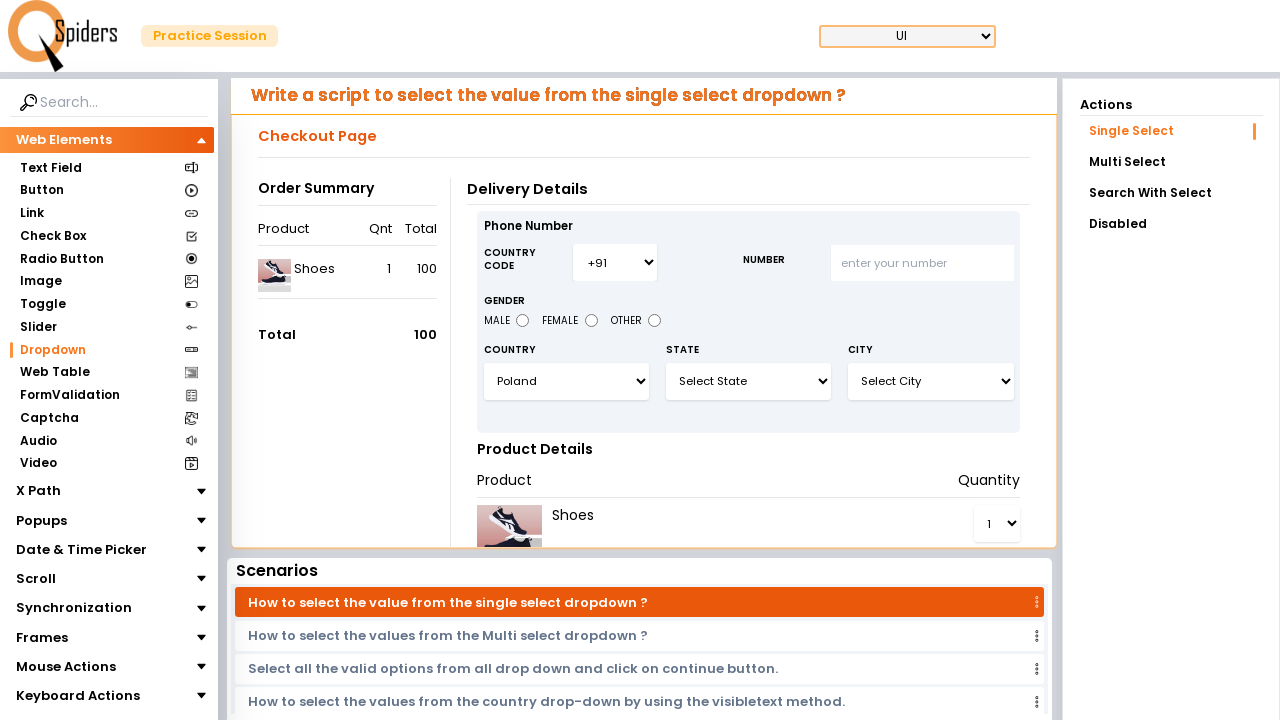

Waited 2 seconds before next selection
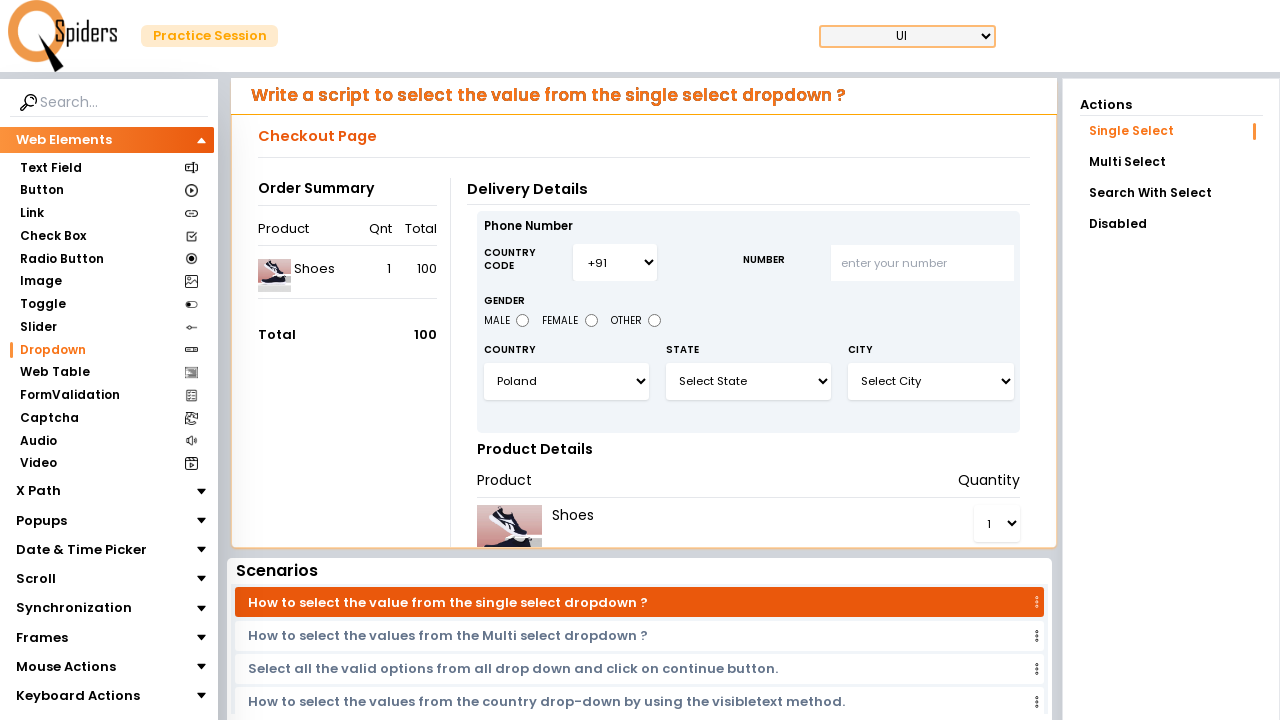

Selected dropdown option at index 4 on #select3
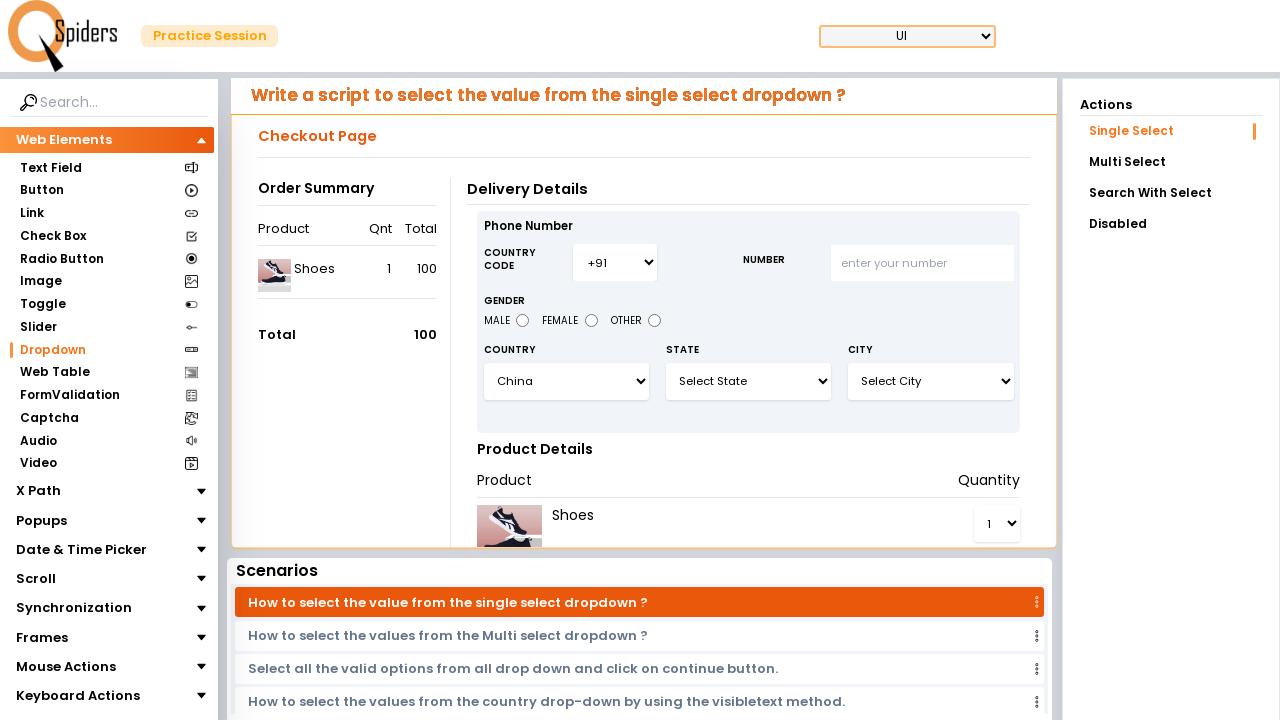

Waited 2 seconds before next selection
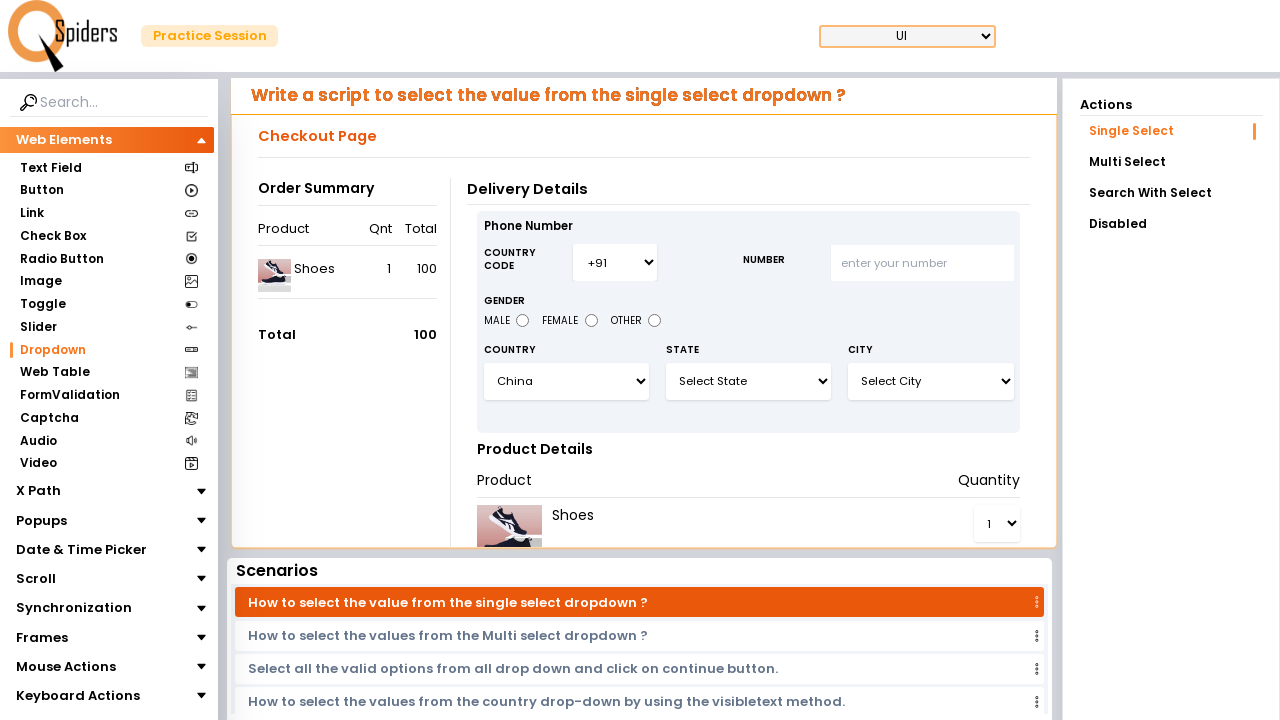

Selected dropdown option at index 5 on #select3
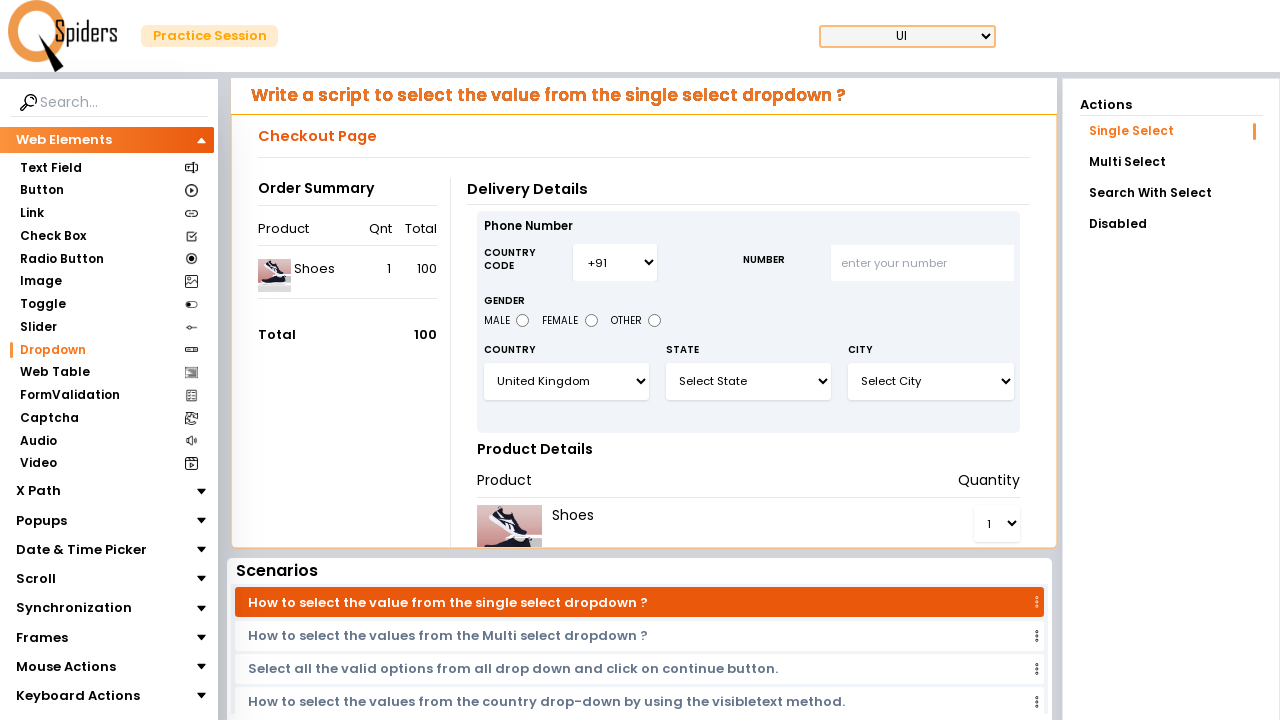

Waited 2 seconds before next selection
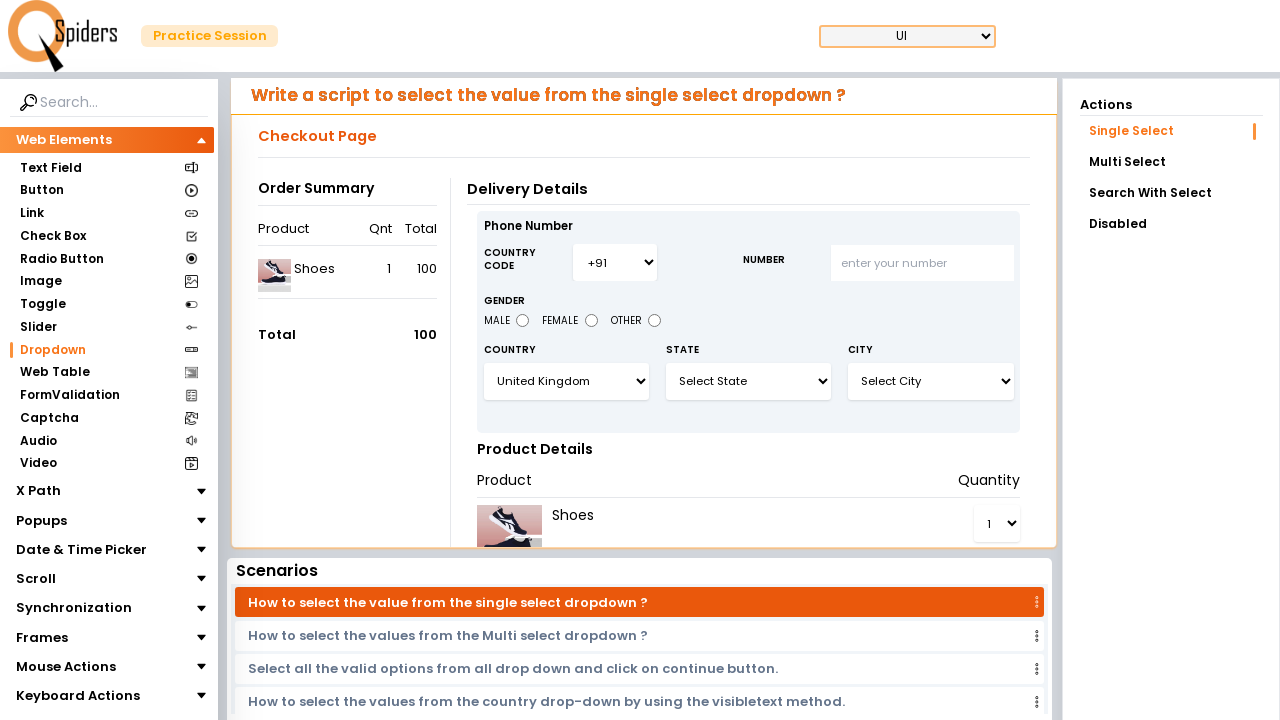

Selected dropdown option at index 6 on #select3
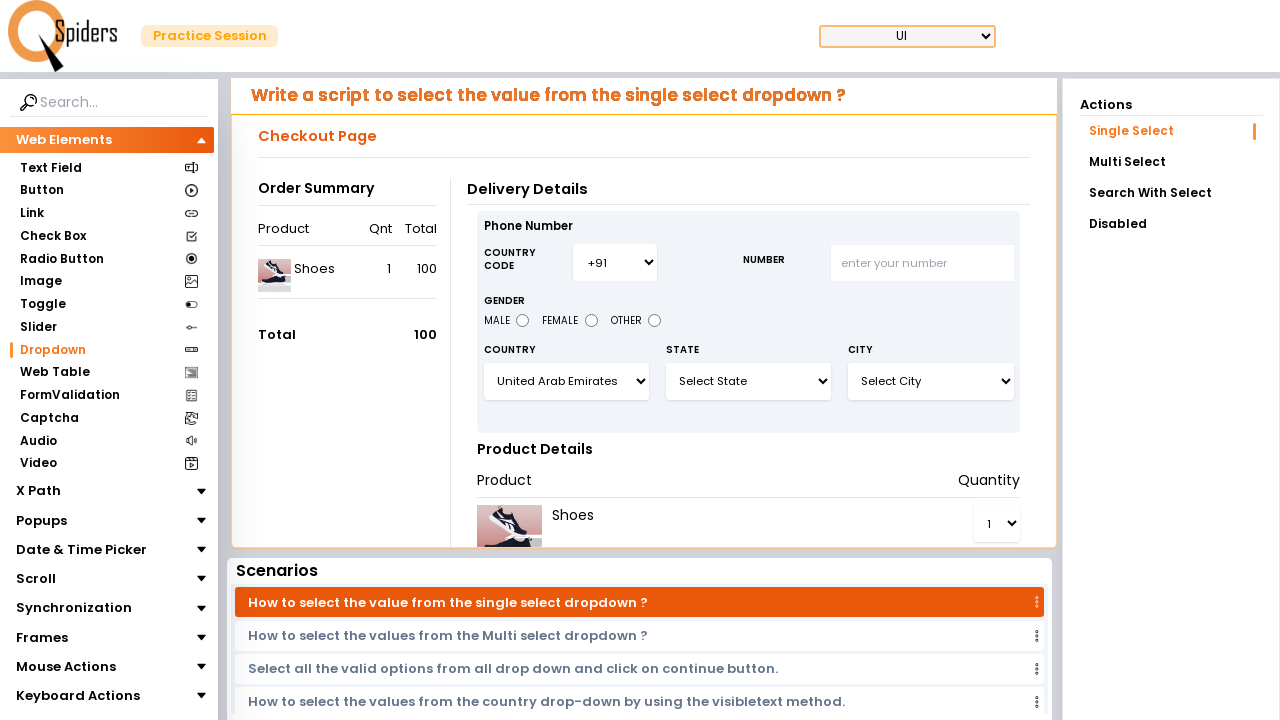

Waited 2 seconds before next selection
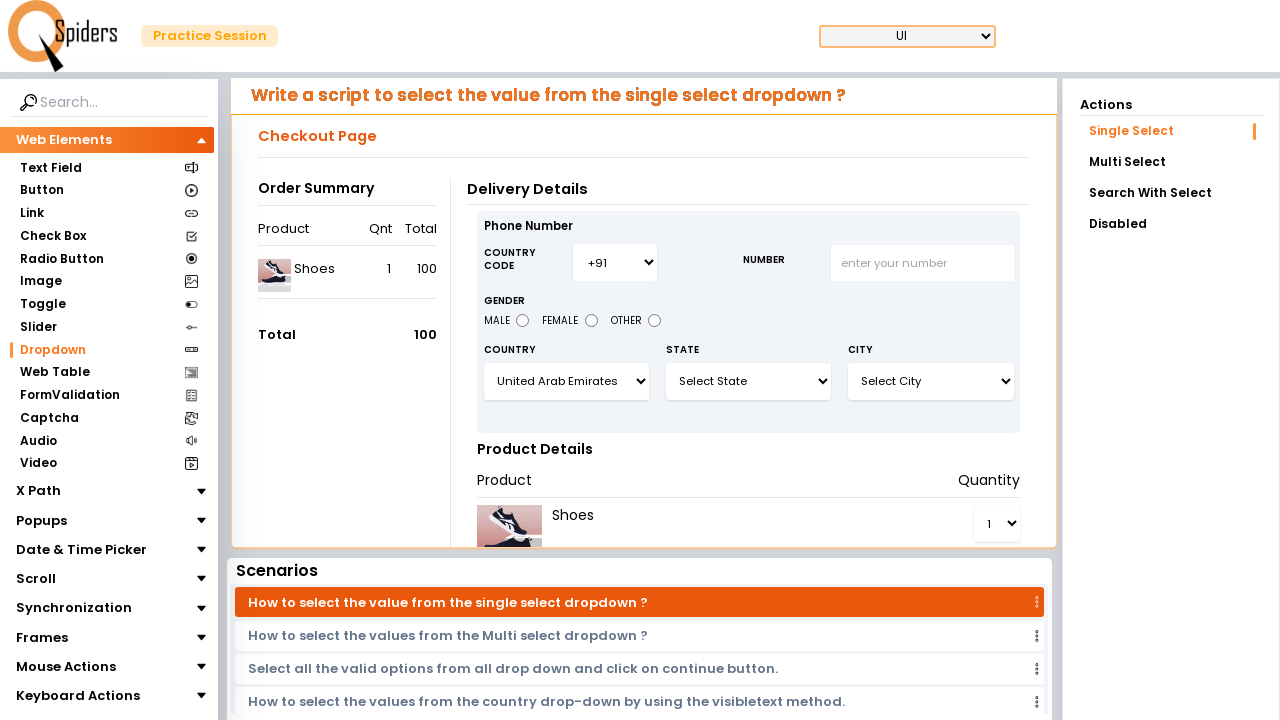

Selected dropdown option at index 7 on #select3
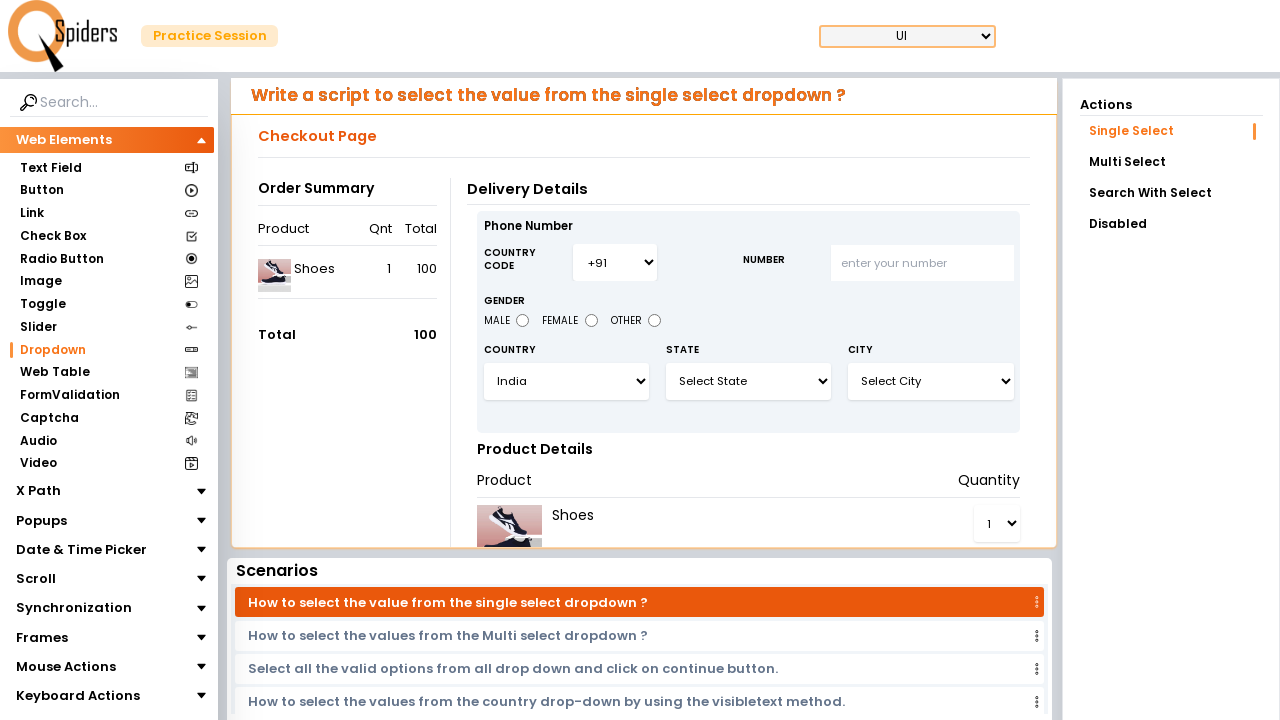

Waited 2 seconds before next selection
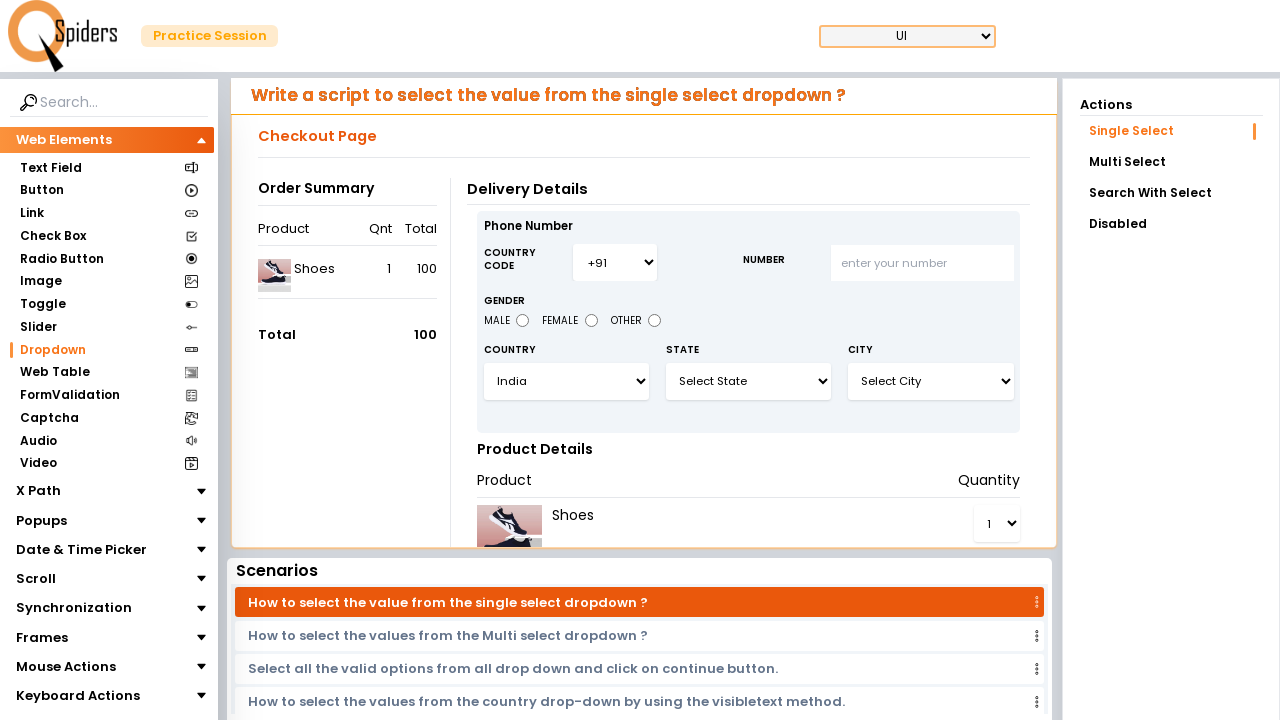

Selected dropdown option at index 8 on #select3
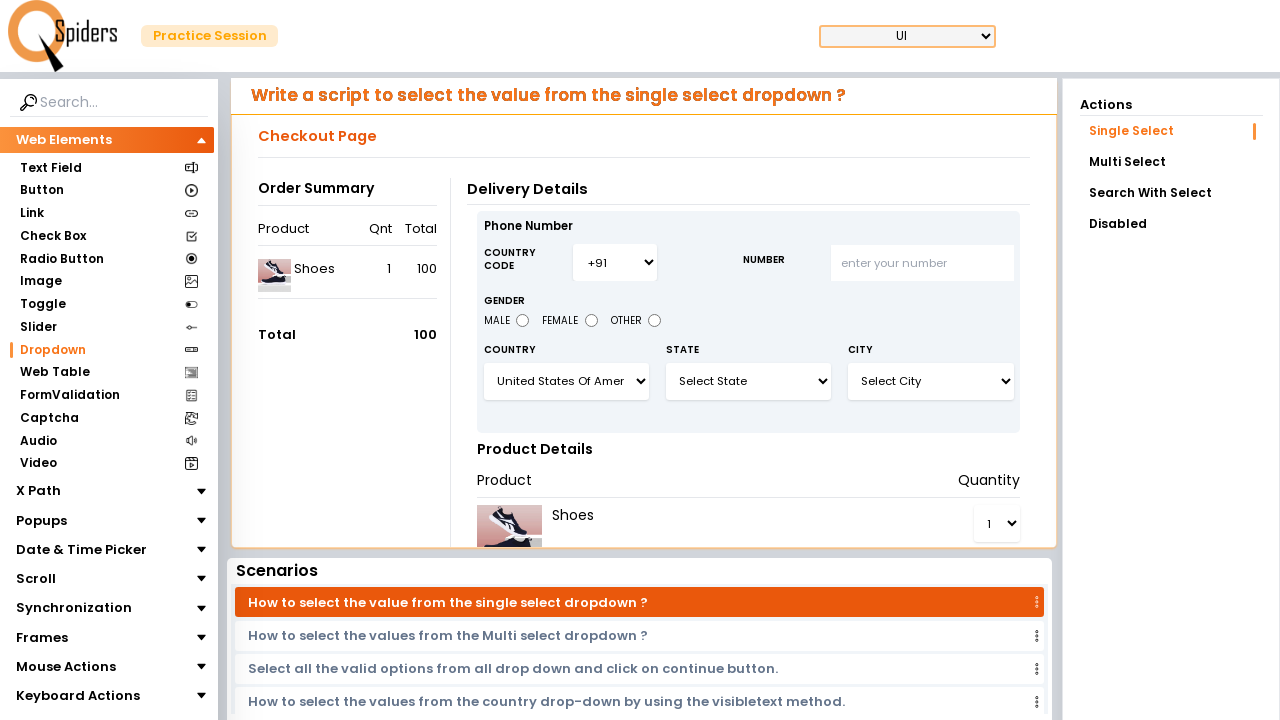

Waited 2 seconds before next selection
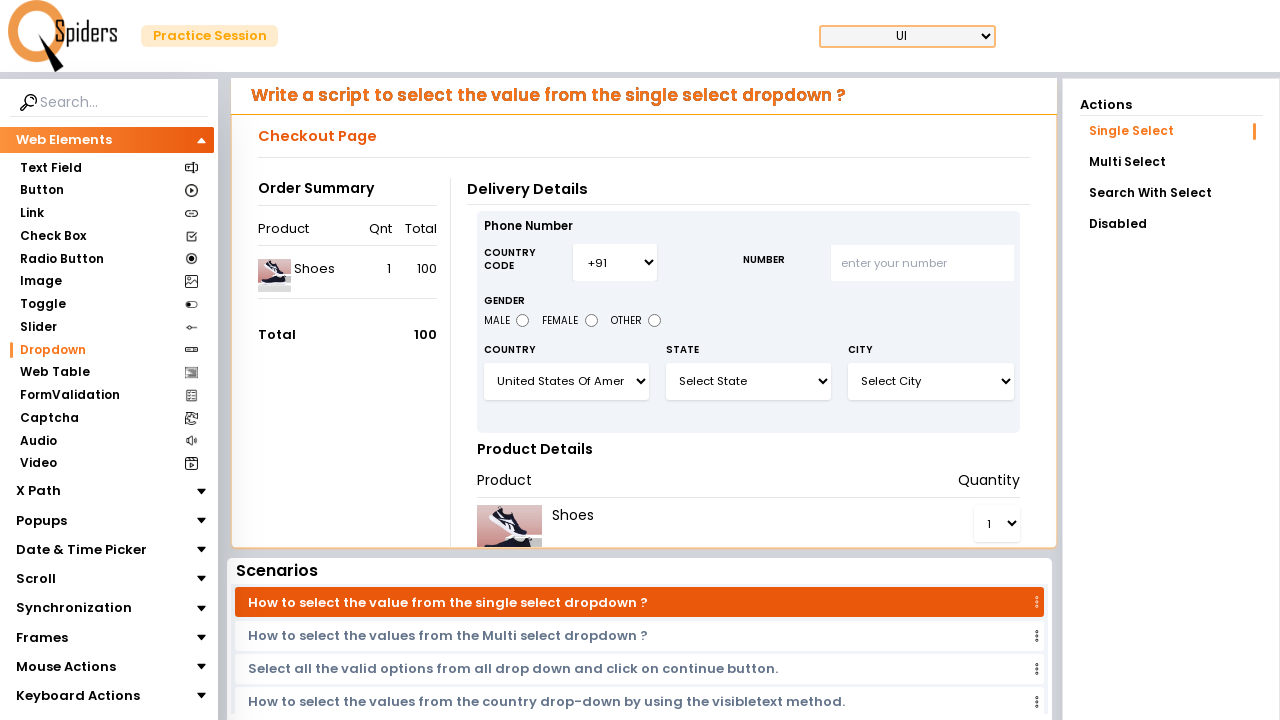

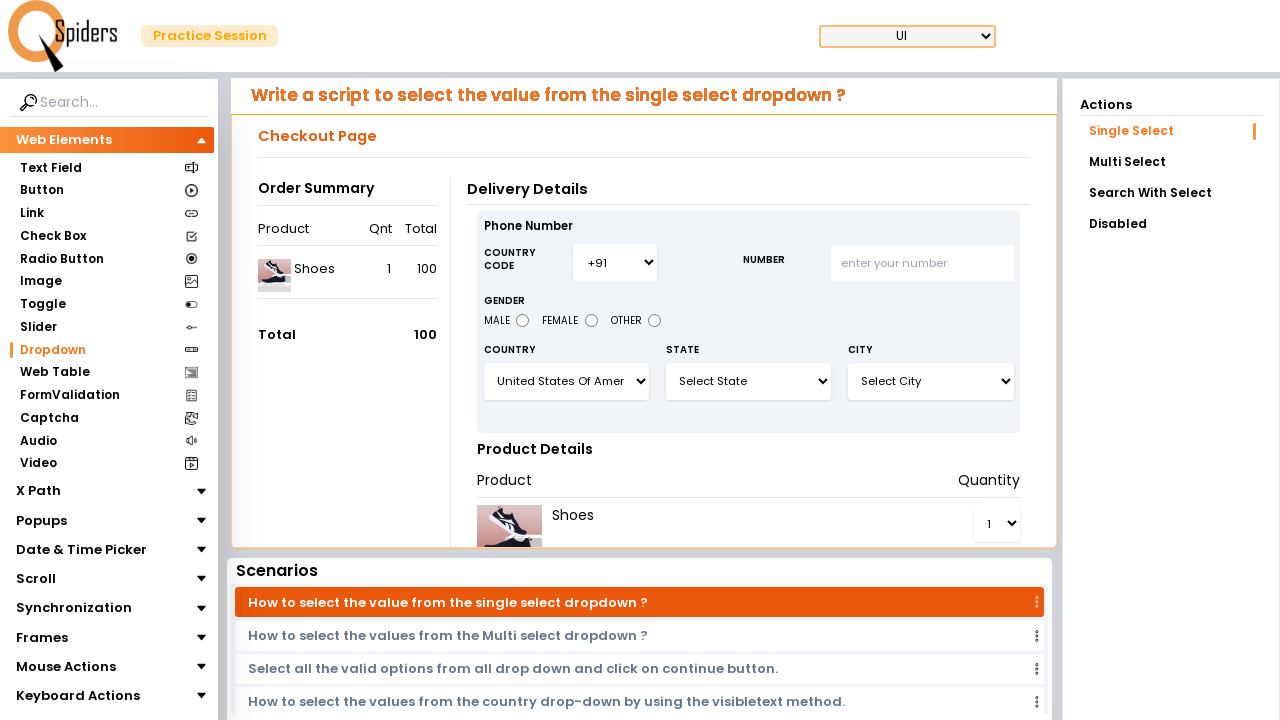